Tests radio button interaction by clicking on a radio button with value "Milk", then iterating through a group of radio buttons to find and click the one with value "Cheese"

Starting URL: http://www.echoecho.com/htmlforms10.htm

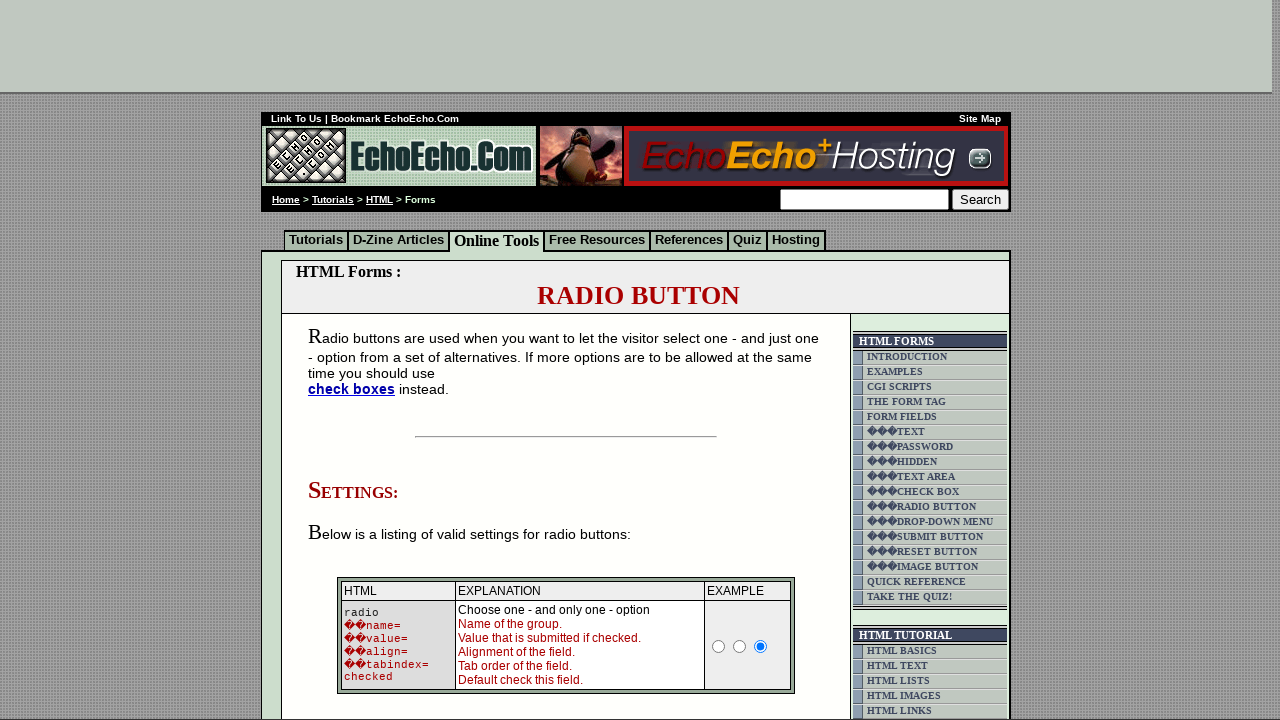

Clicked radio button with value 'Milk' at (356, 360) on input[value='Milk']
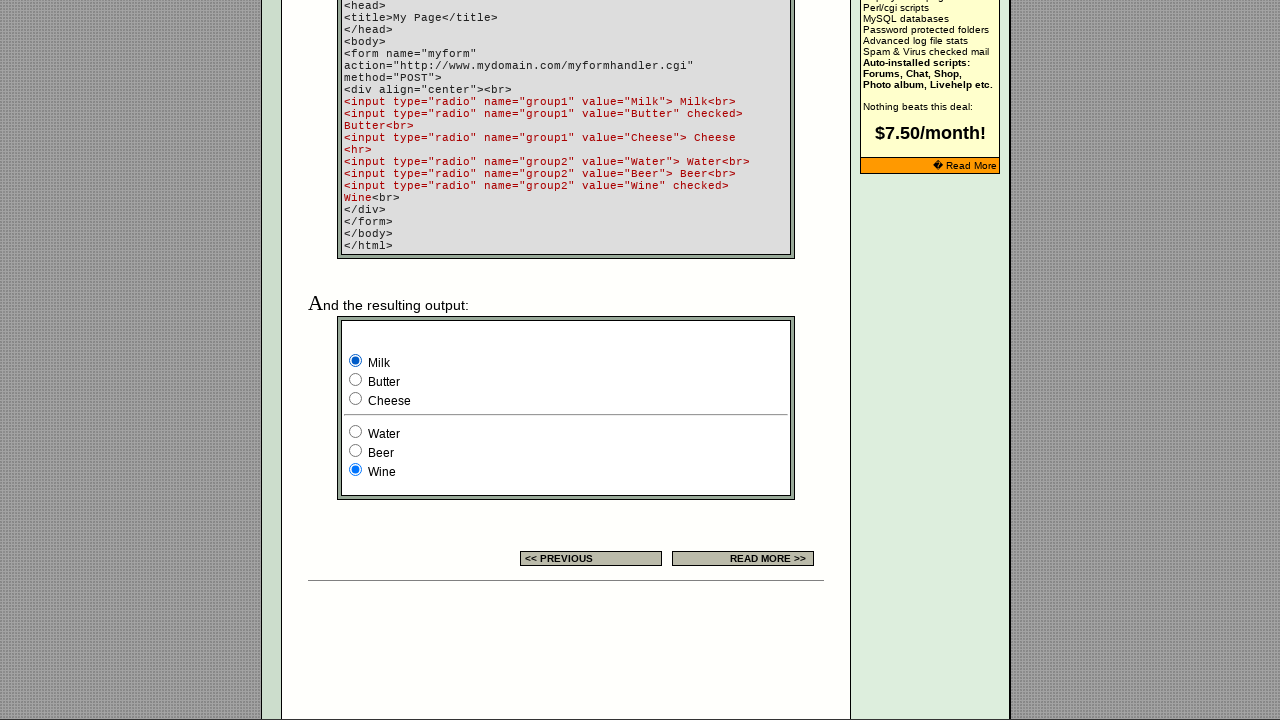

Waited 1000ms for page to process
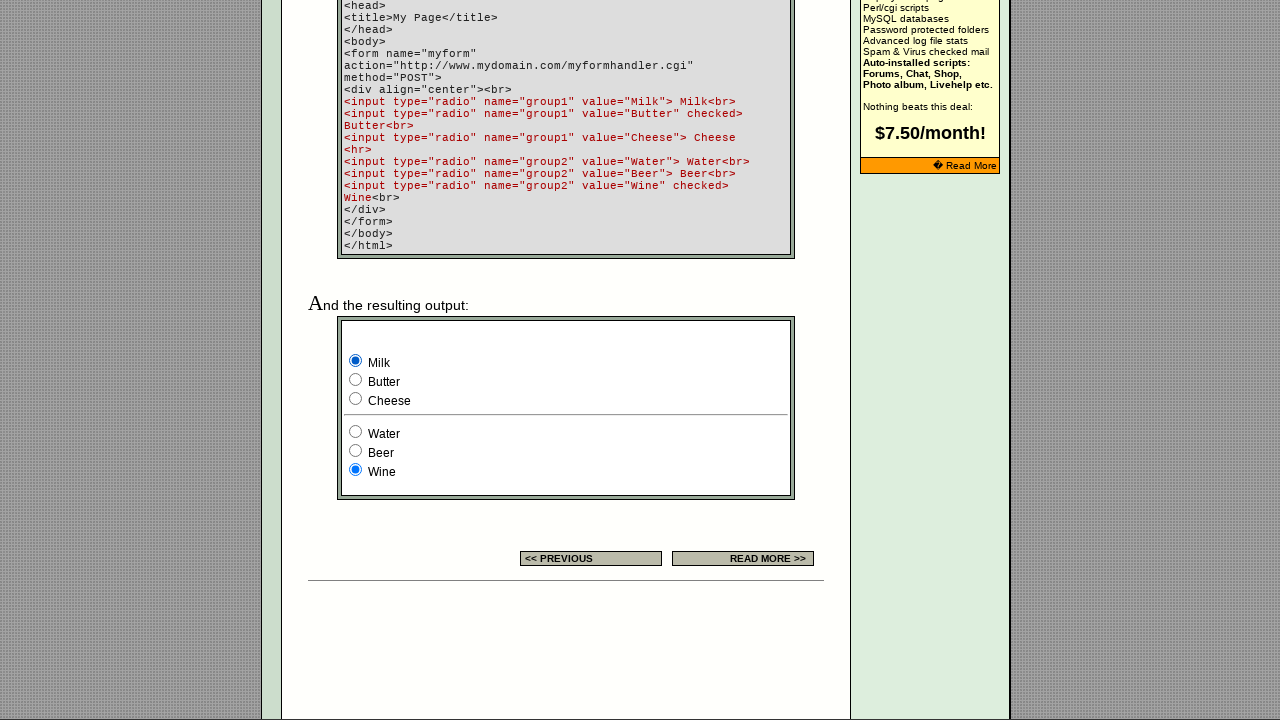

Located all radio buttons in group1
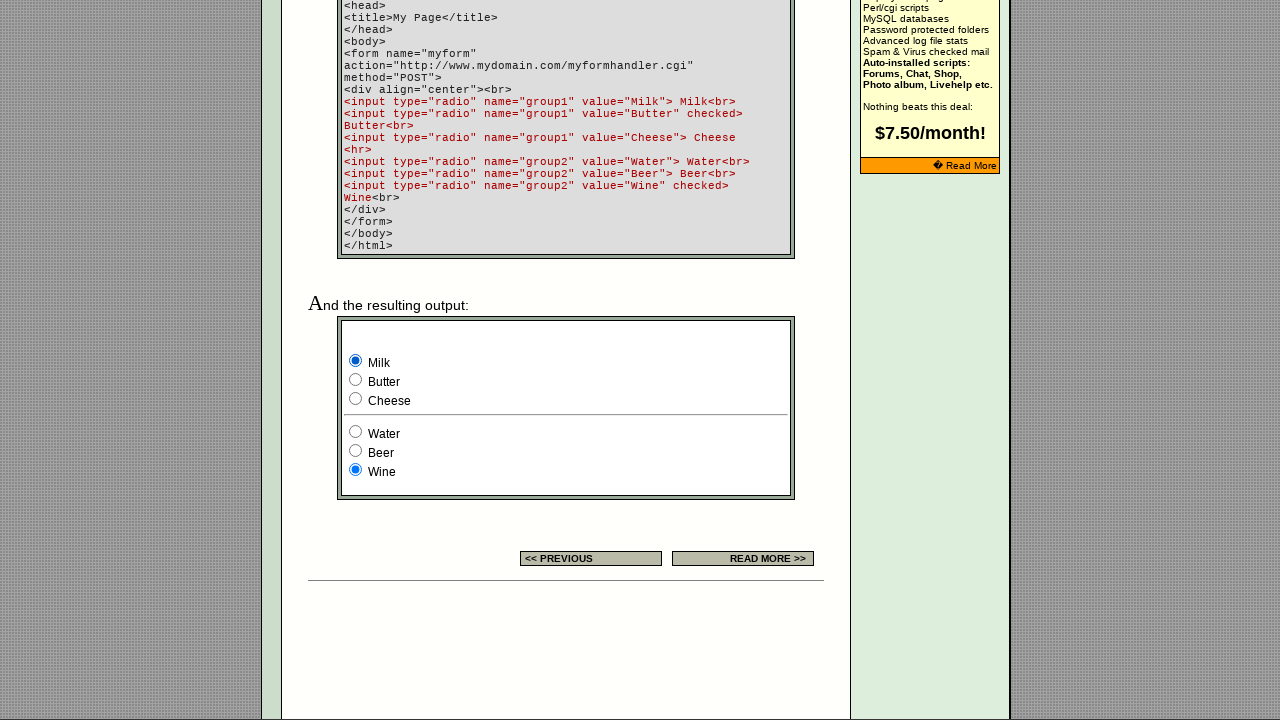

Found 3 radio buttons in group1
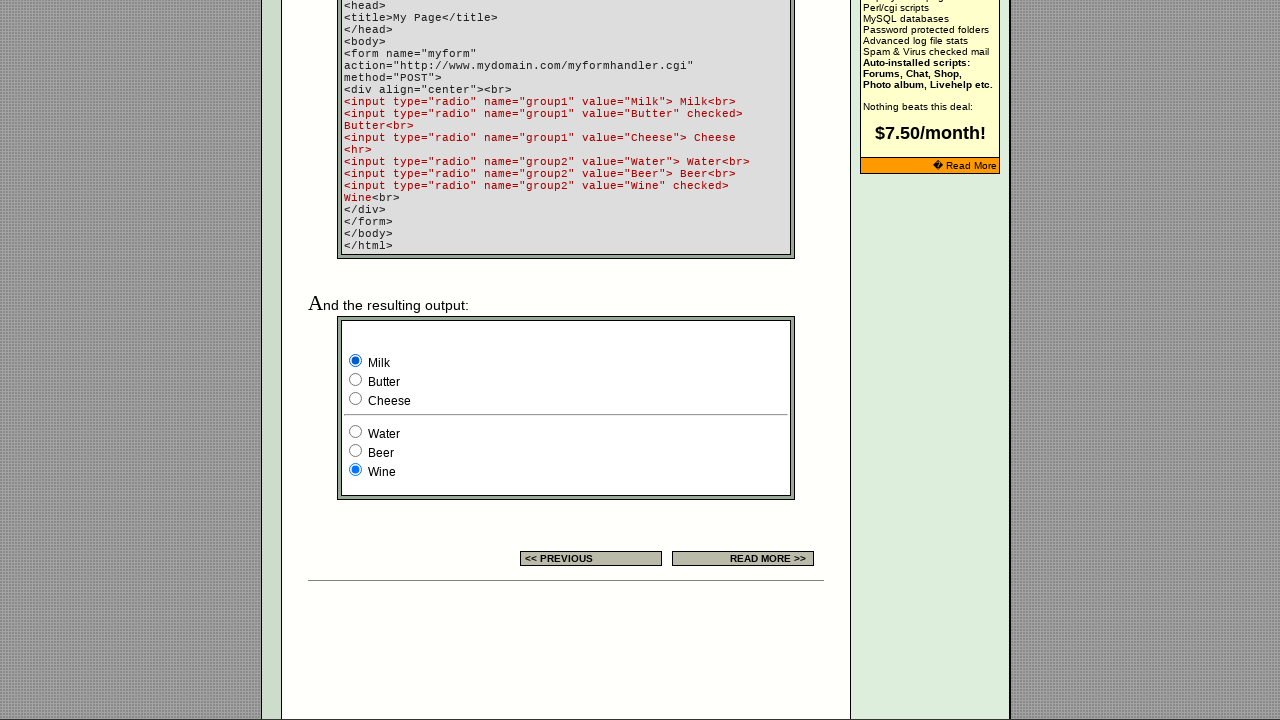

Retrieved value attribute from radio button 0: 'Milk'
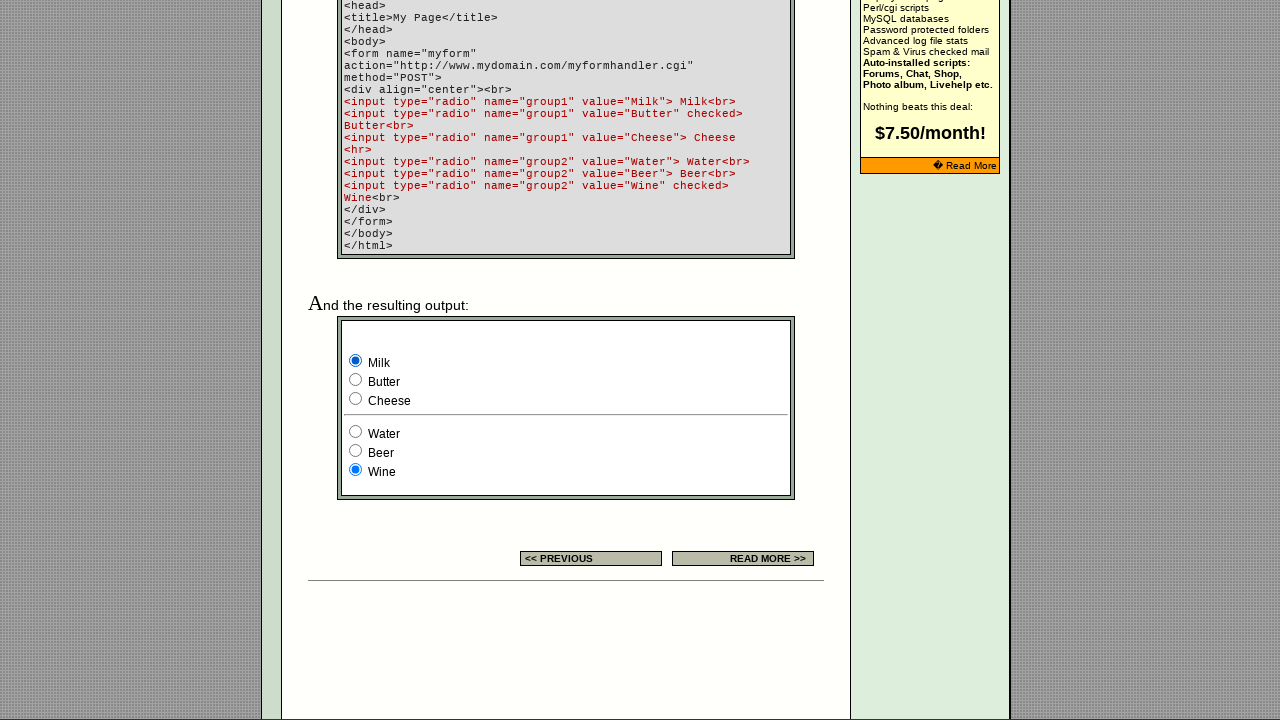

Retrieved value attribute from radio button 1: 'Butter'
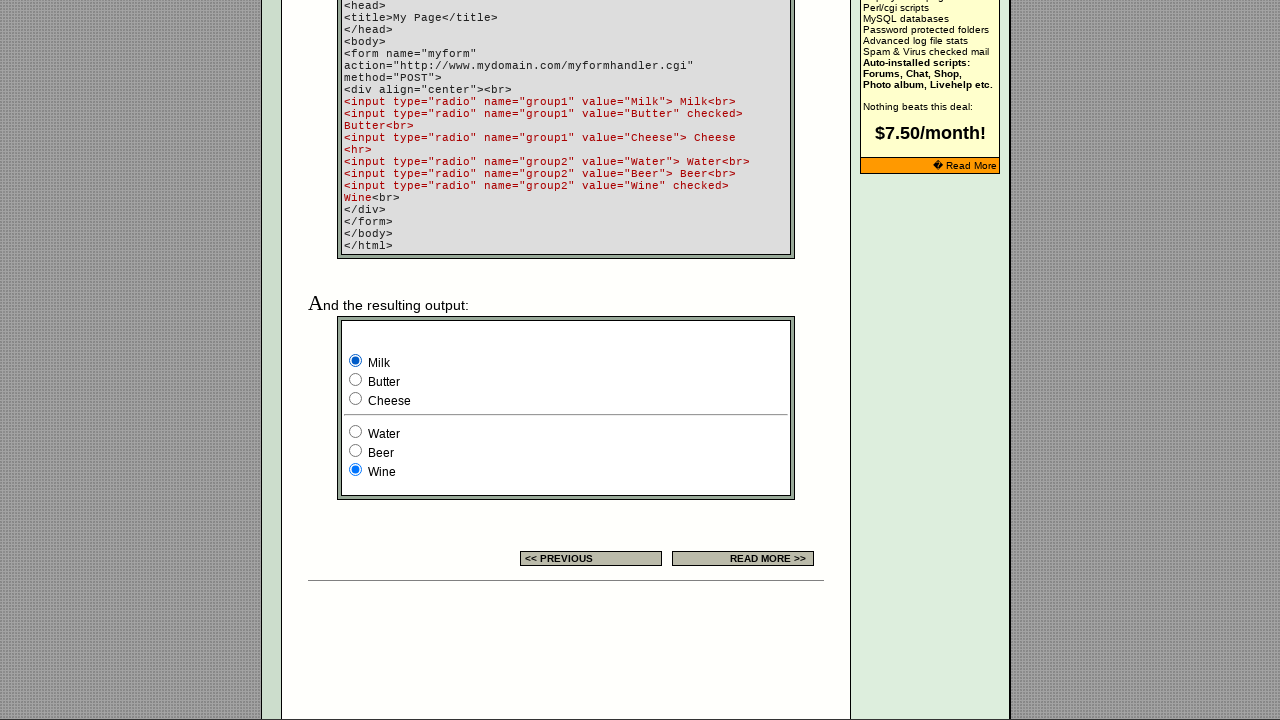

Retrieved value attribute from radio button 2: 'Cheese'
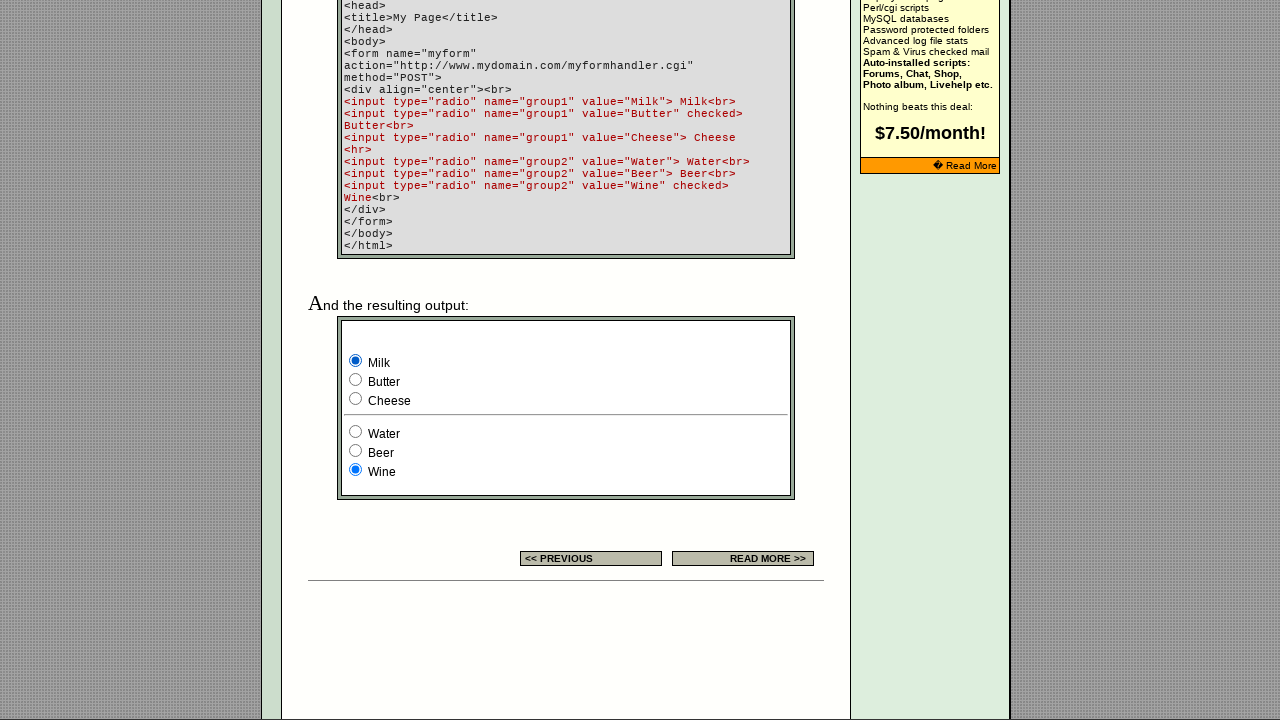

Clicked radio button with value 'Cheese' at (356, 398) on input[name='group1'] >> nth=2
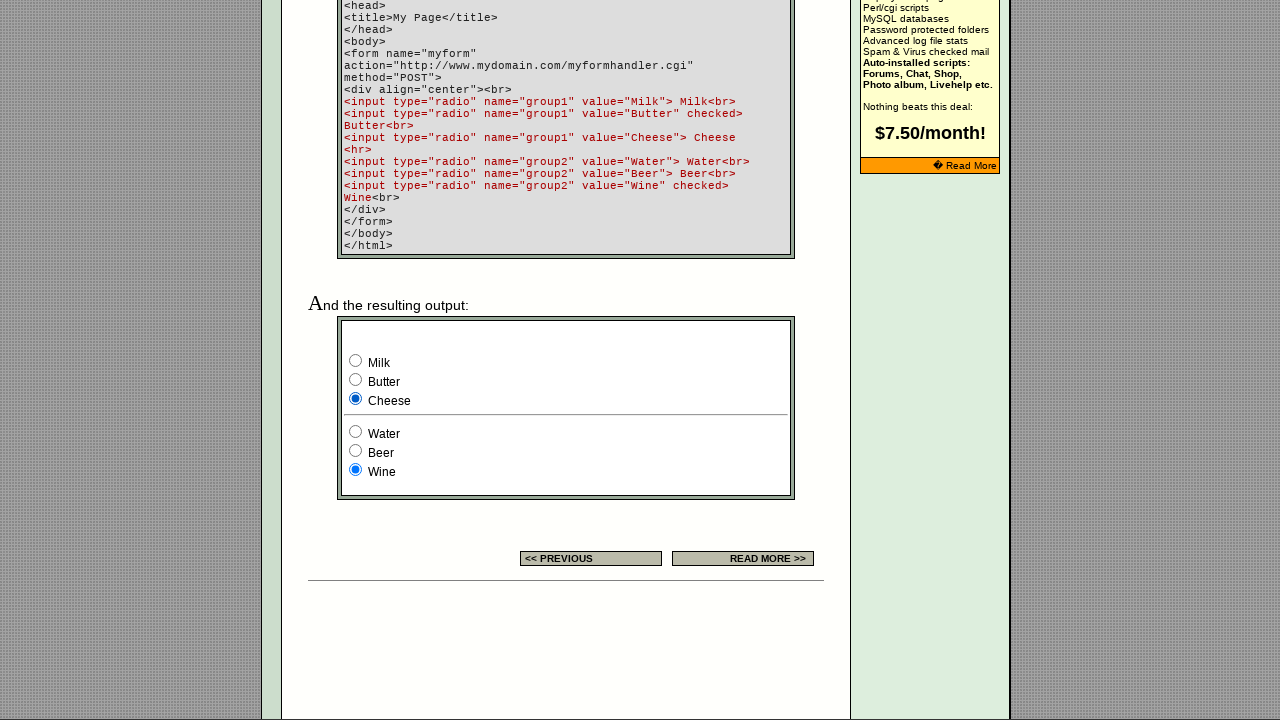

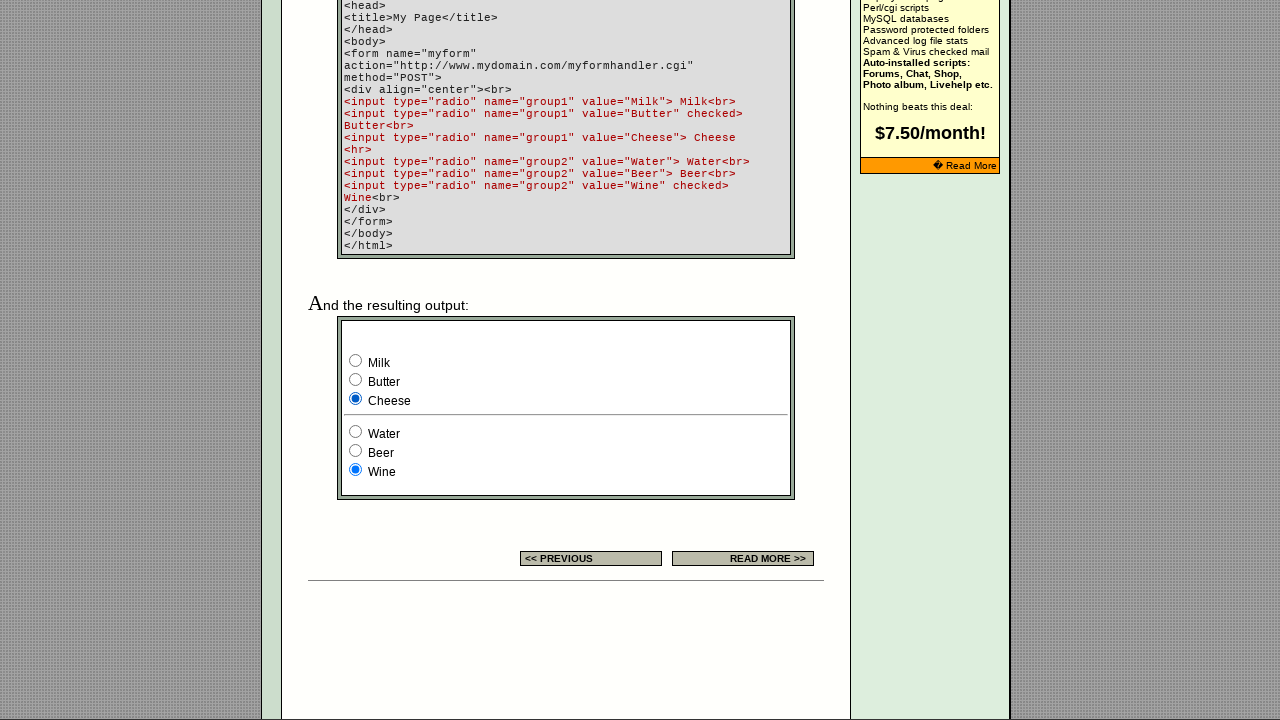